Tests navigation to the Form Authentication page by clicking the link and verifying the login form elements are displayed

Starting URL: https://the-internet.herokuapp.com/

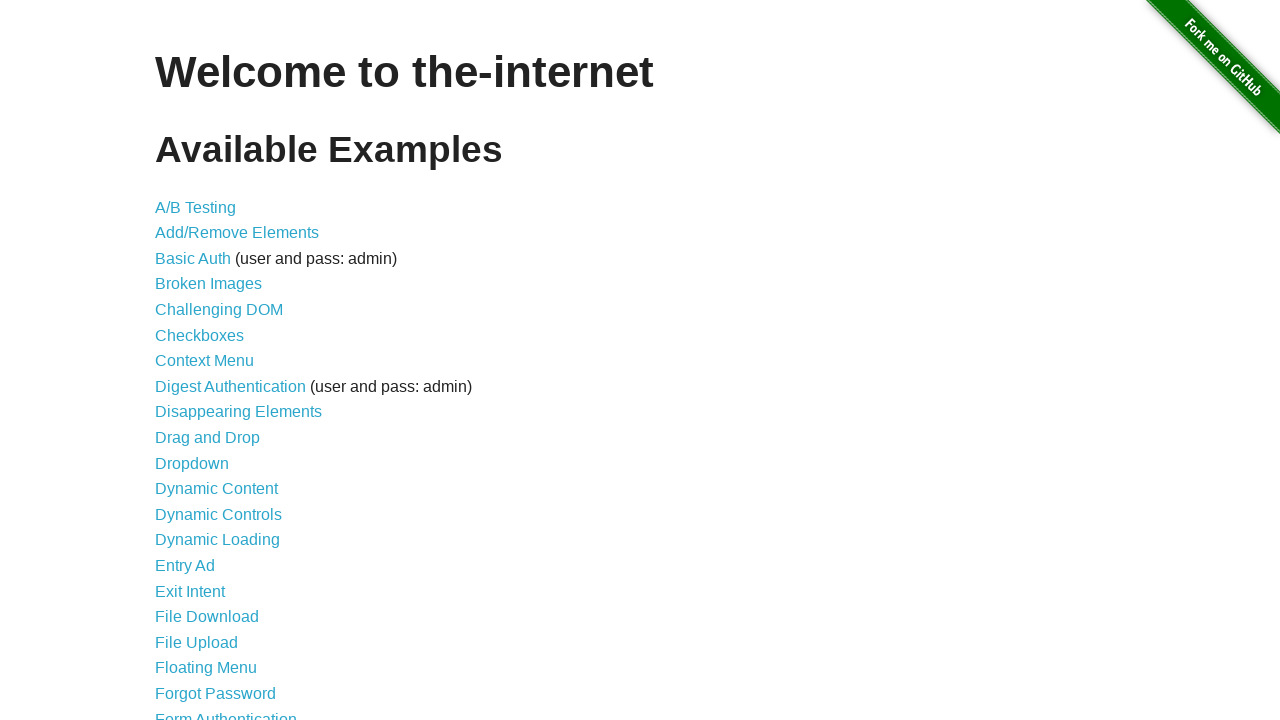

Clicked the Form Authentication link at (226, 712) on text=Form Authentication
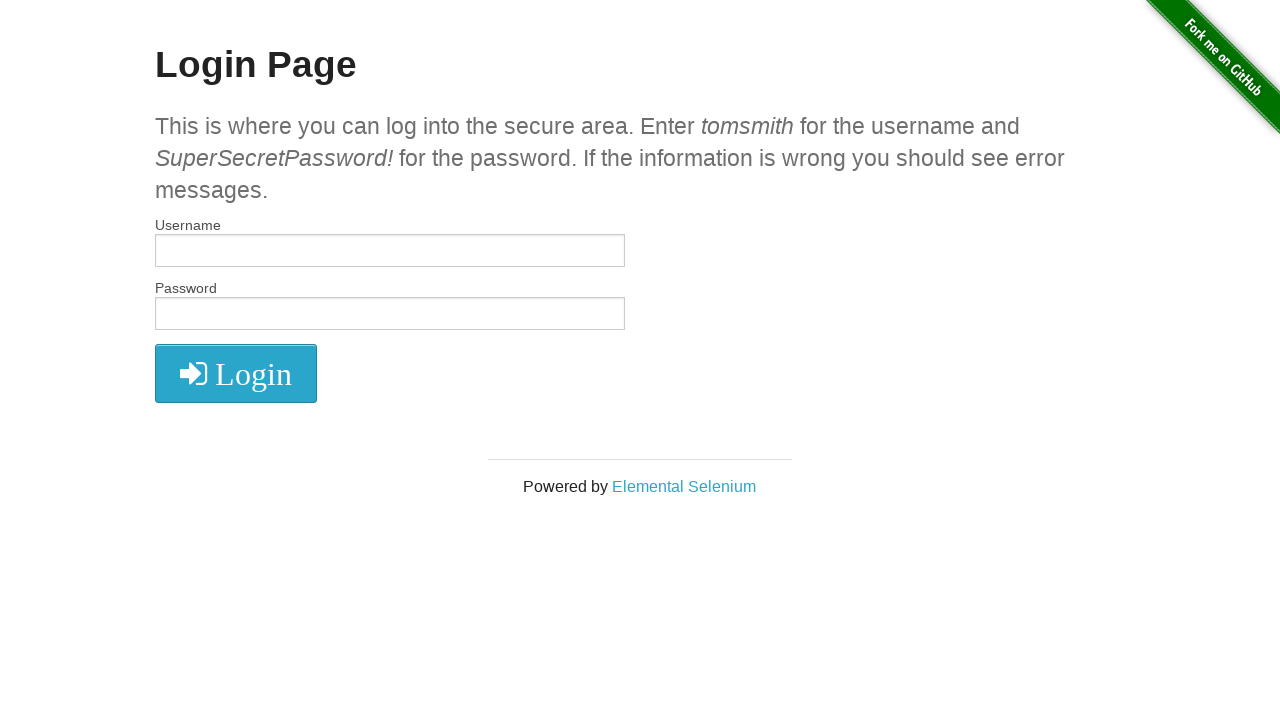

Verified navigation to Form Authentication login page
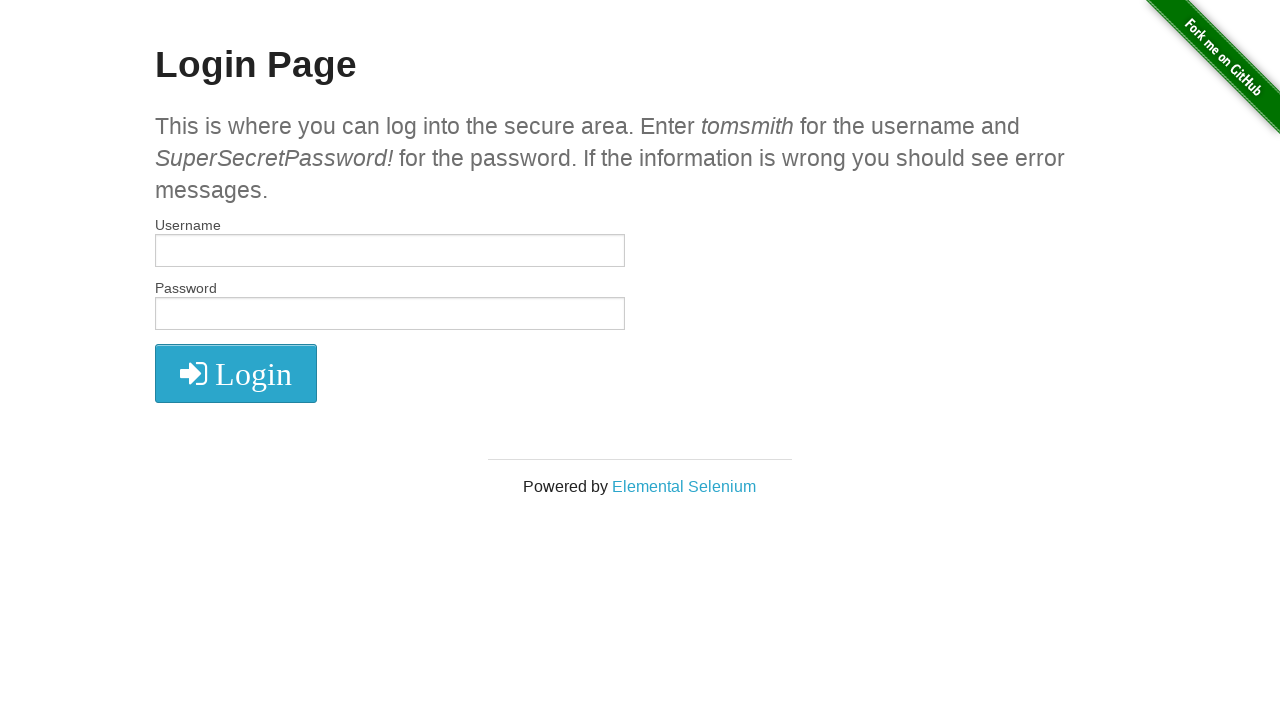

Verified username field is visible
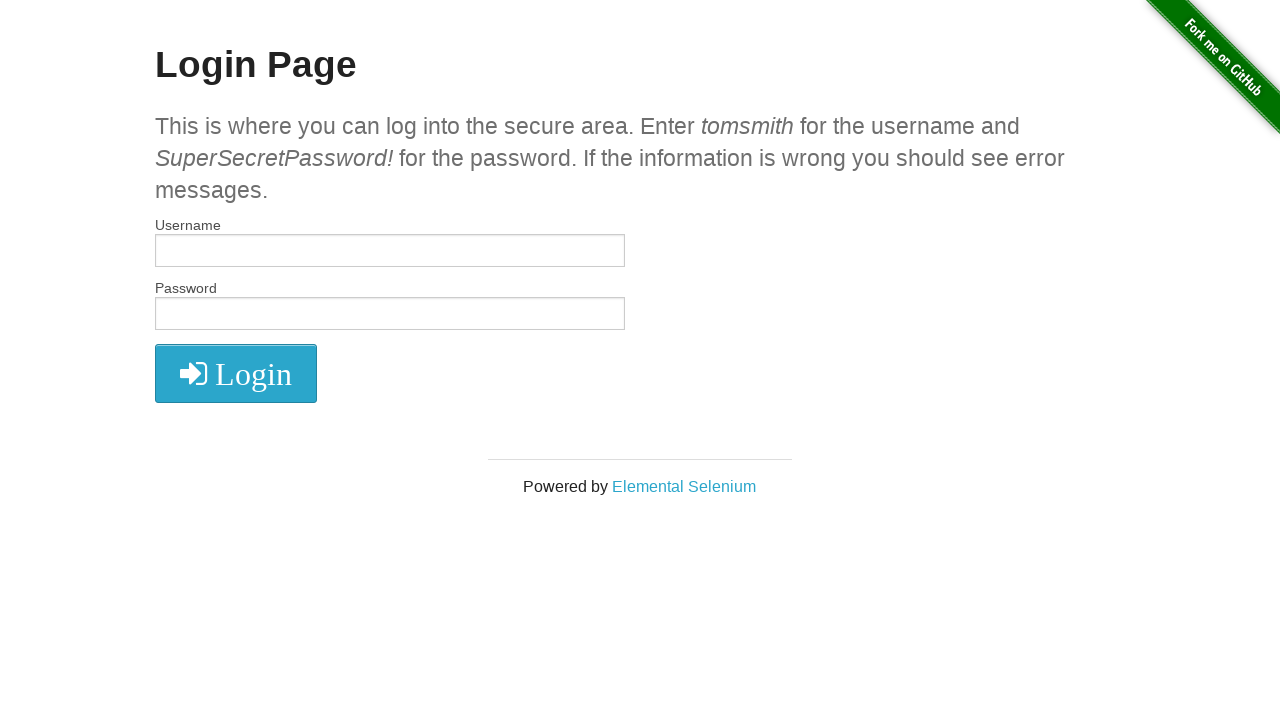

Verified password field is visible
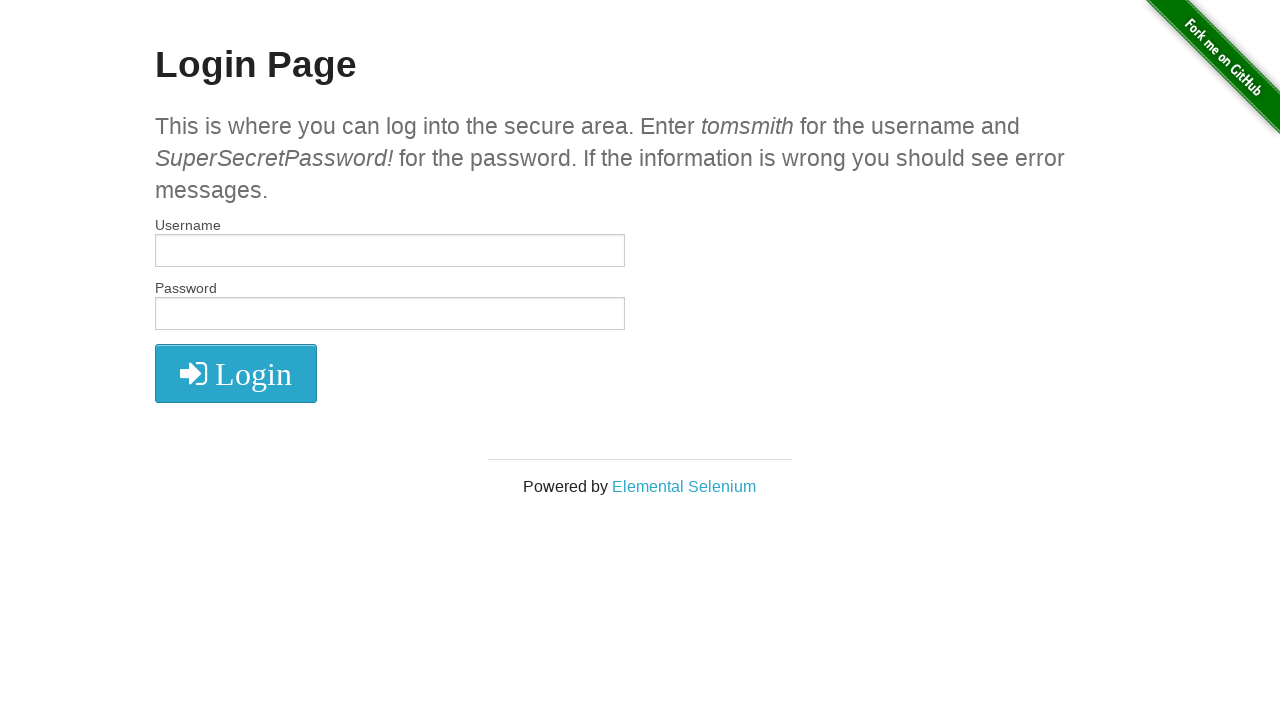

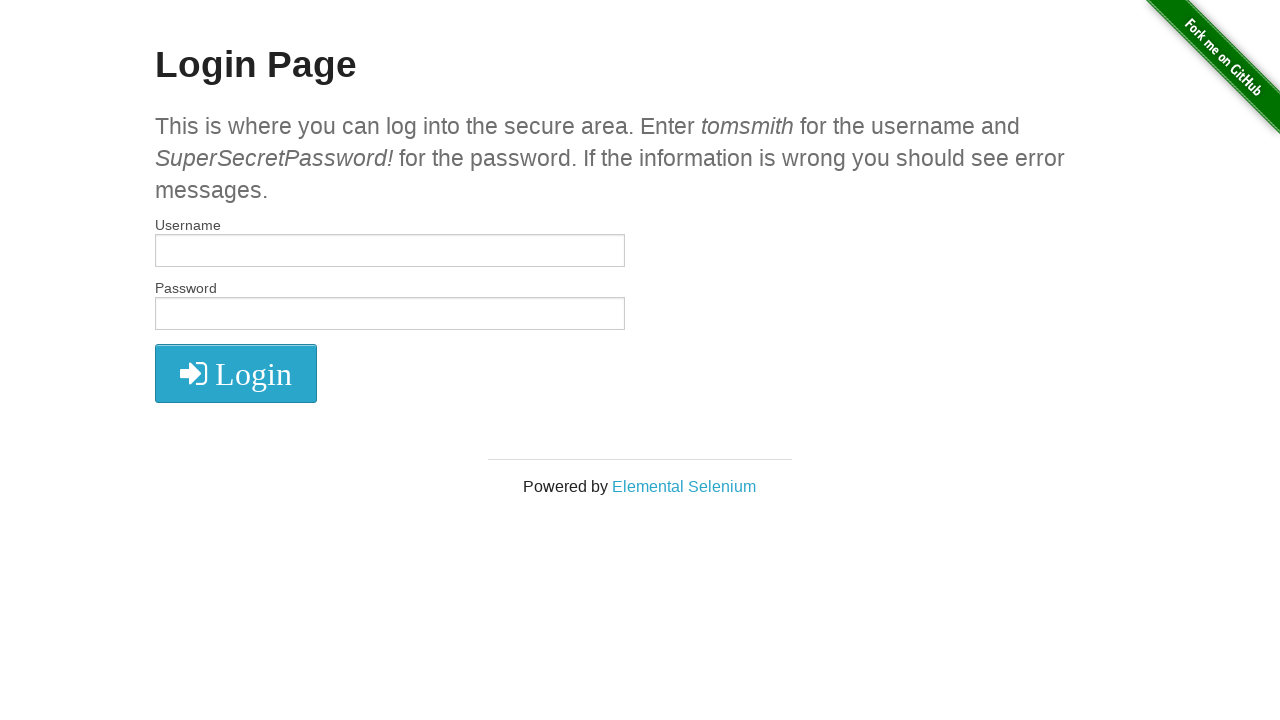